Tests that entered text is trimmed when editing a todo item

Starting URL: https://demo.playwright.dev/todomvc

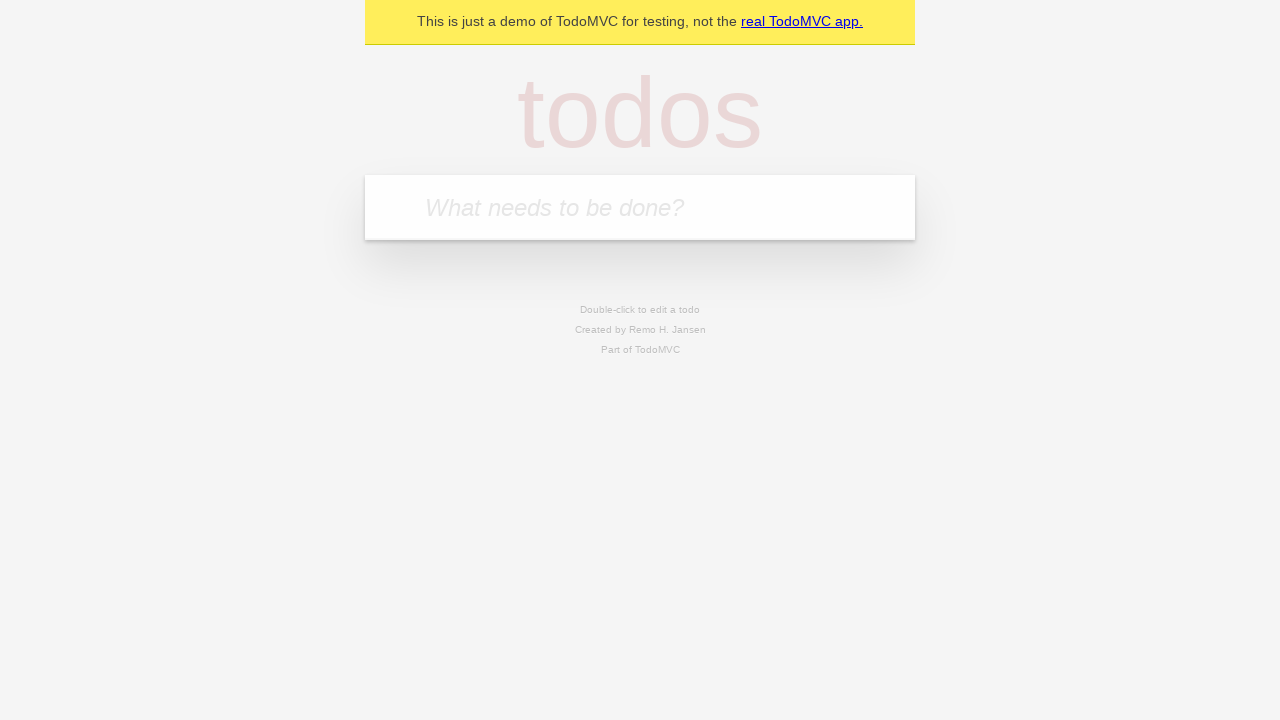

Filled todo input with 'buy some cheese' on internal:attr=[placeholder="What needs to be done?"i]
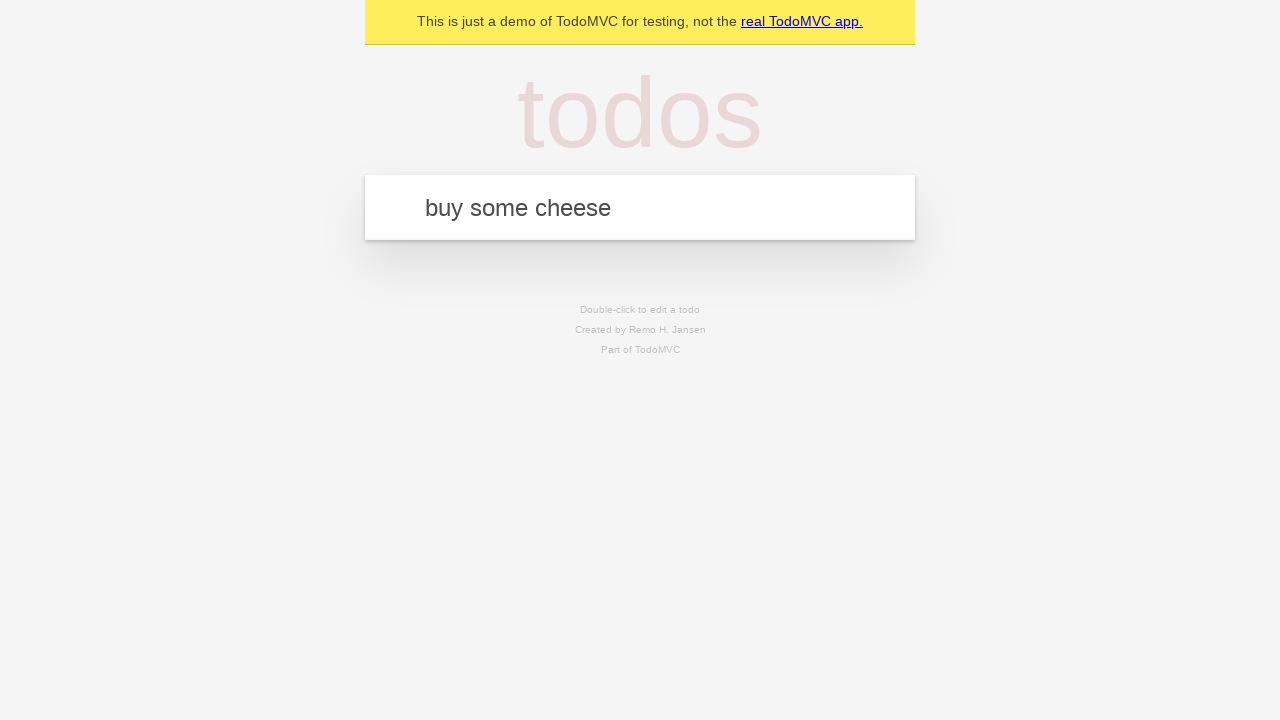

Pressed Enter to create todo 'buy some cheese' on internal:attr=[placeholder="What needs to be done?"i]
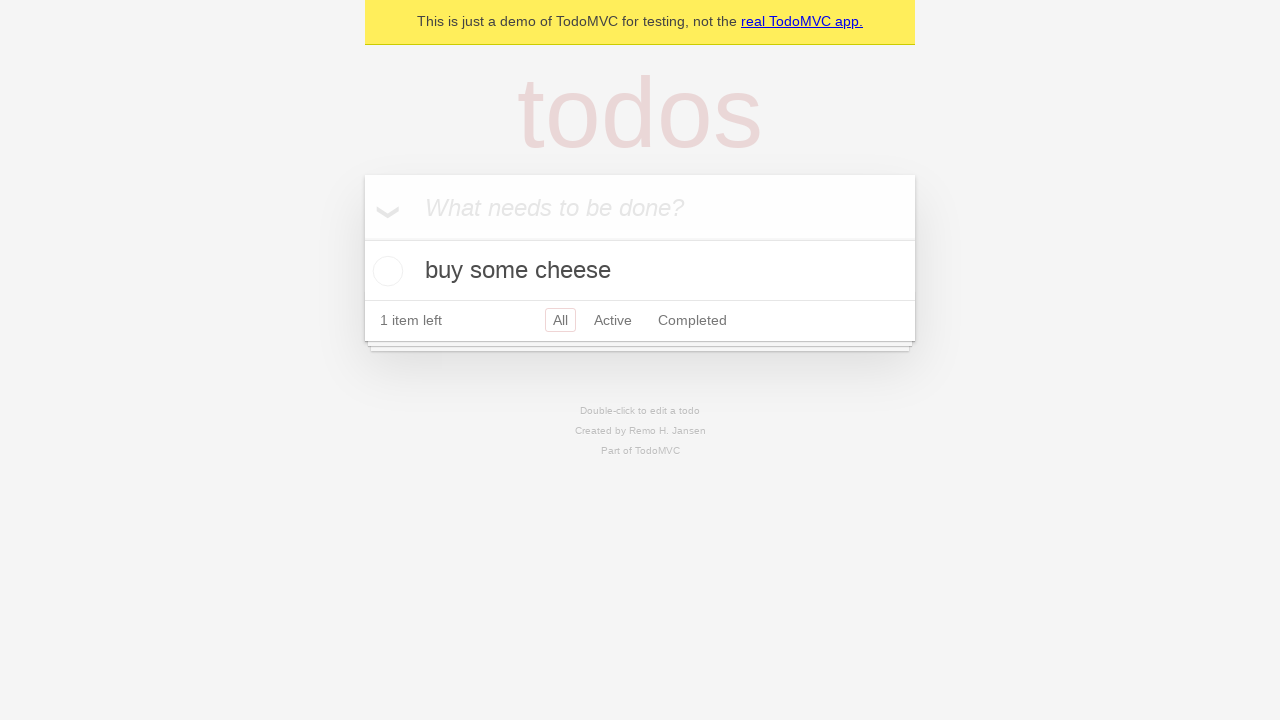

Filled todo input with 'feed the cat' on internal:attr=[placeholder="What needs to be done?"i]
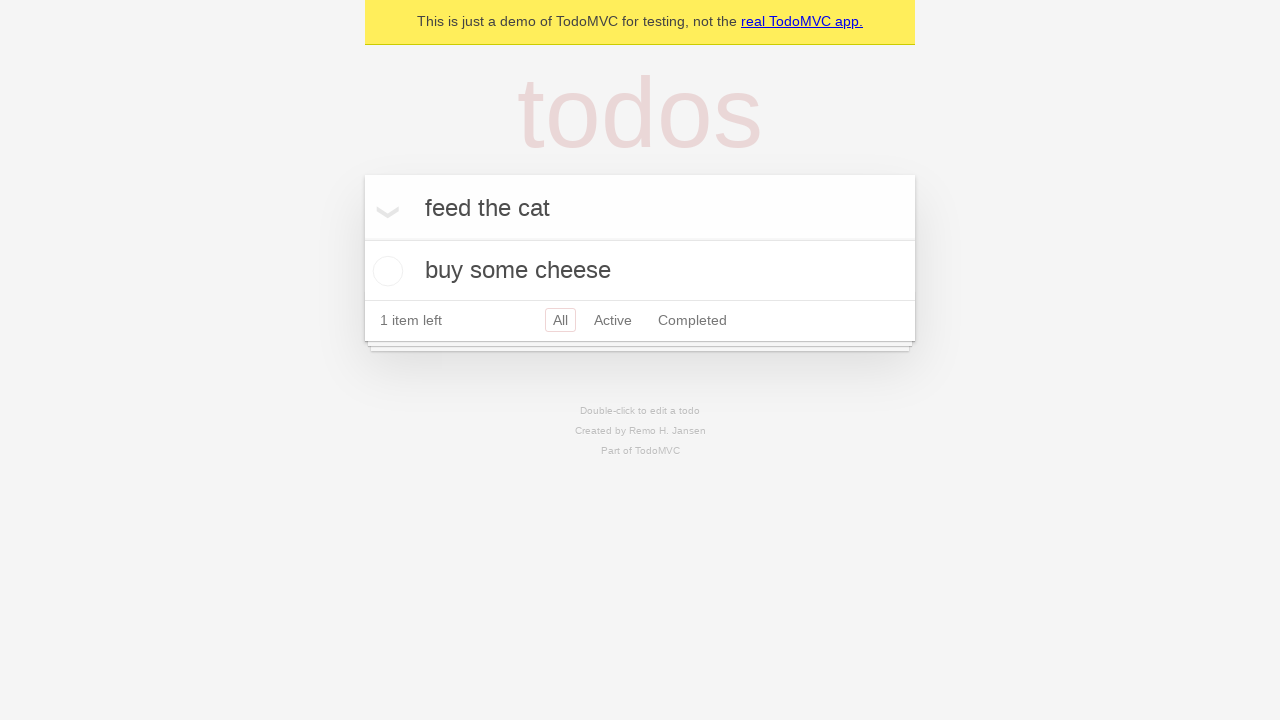

Pressed Enter to create todo 'feed the cat' on internal:attr=[placeholder="What needs to be done?"i]
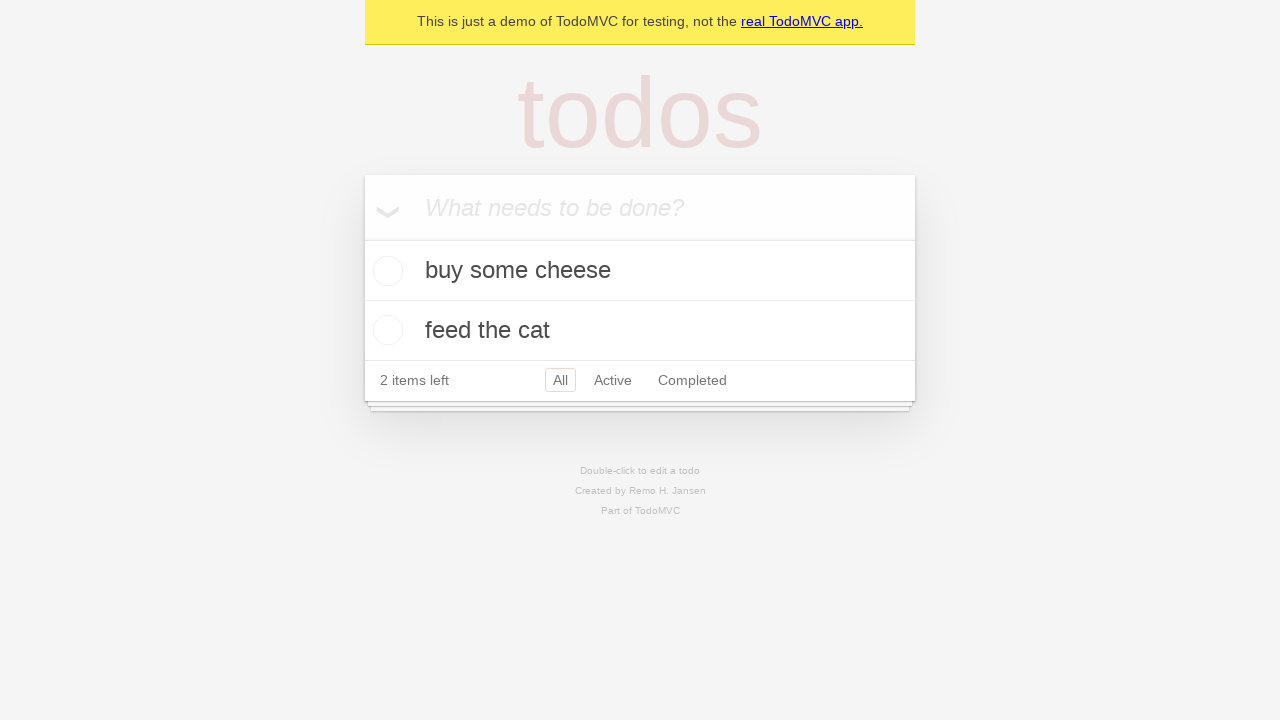

Filled todo input with 'book a doctors appointment' on internal:attr=[placeholder="What needs to be done?"i]
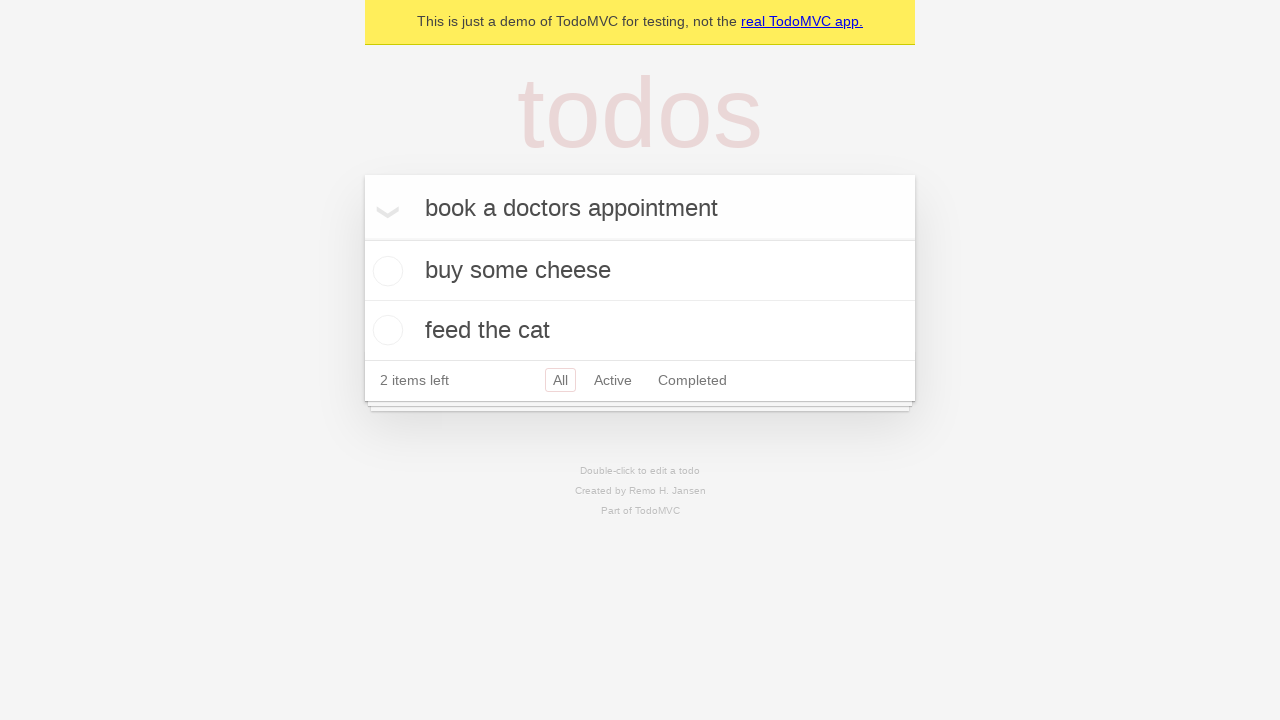

Pressed Enter to create todo 'book a doctors appointment' on internal:attr=[placeholder="What needs to be done?"i]
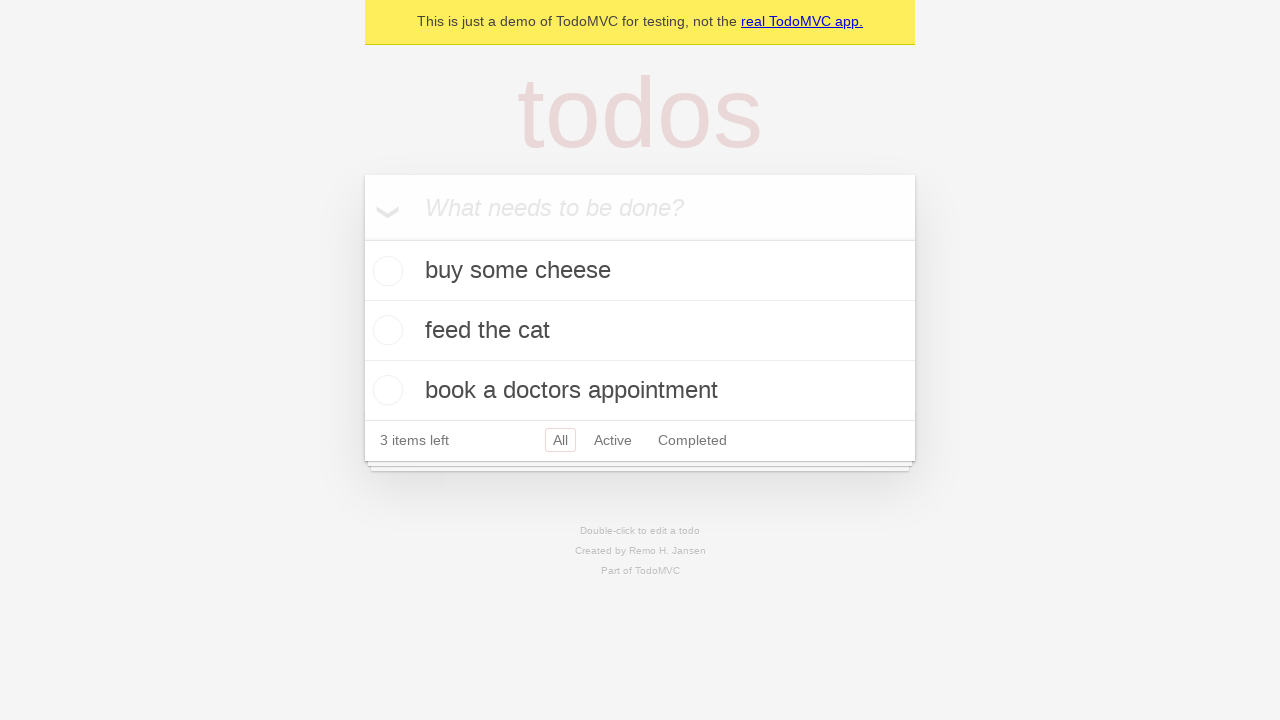

Waited for all 3 todo items to be created
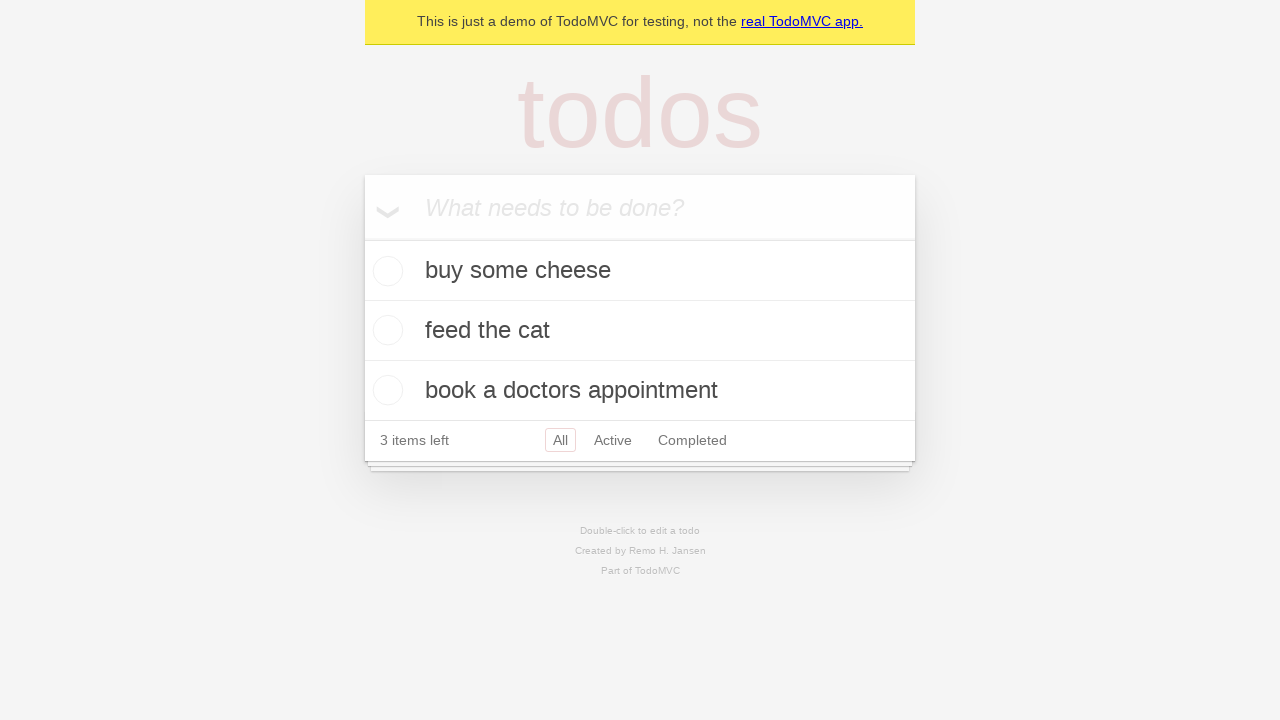

Double-clicked second todo item to enter edit mode at (640, 331) on internal:testid=[data-testid="todo-item"s] >> nth=1
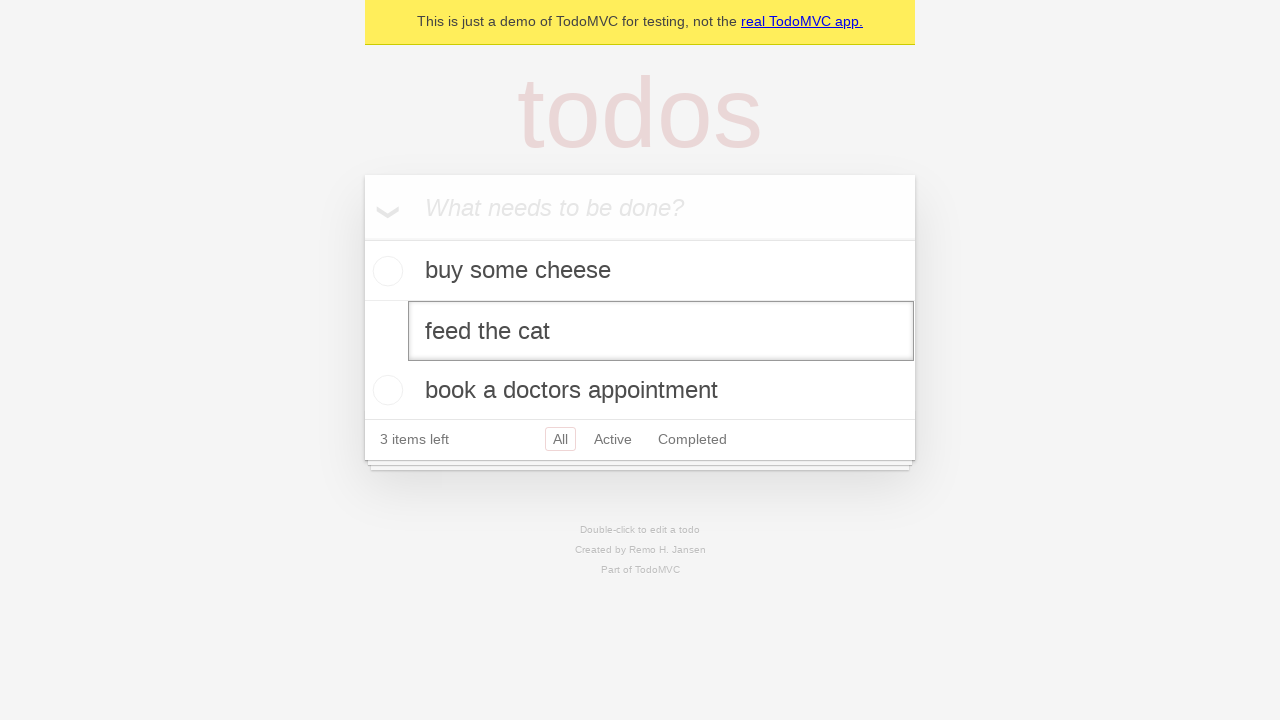

Filled edit textbox with text containing leading and trailing whitespace on internal:testid=[data-testid="todo-item"s] >> nth=1 >> internal:role=textbox[nam
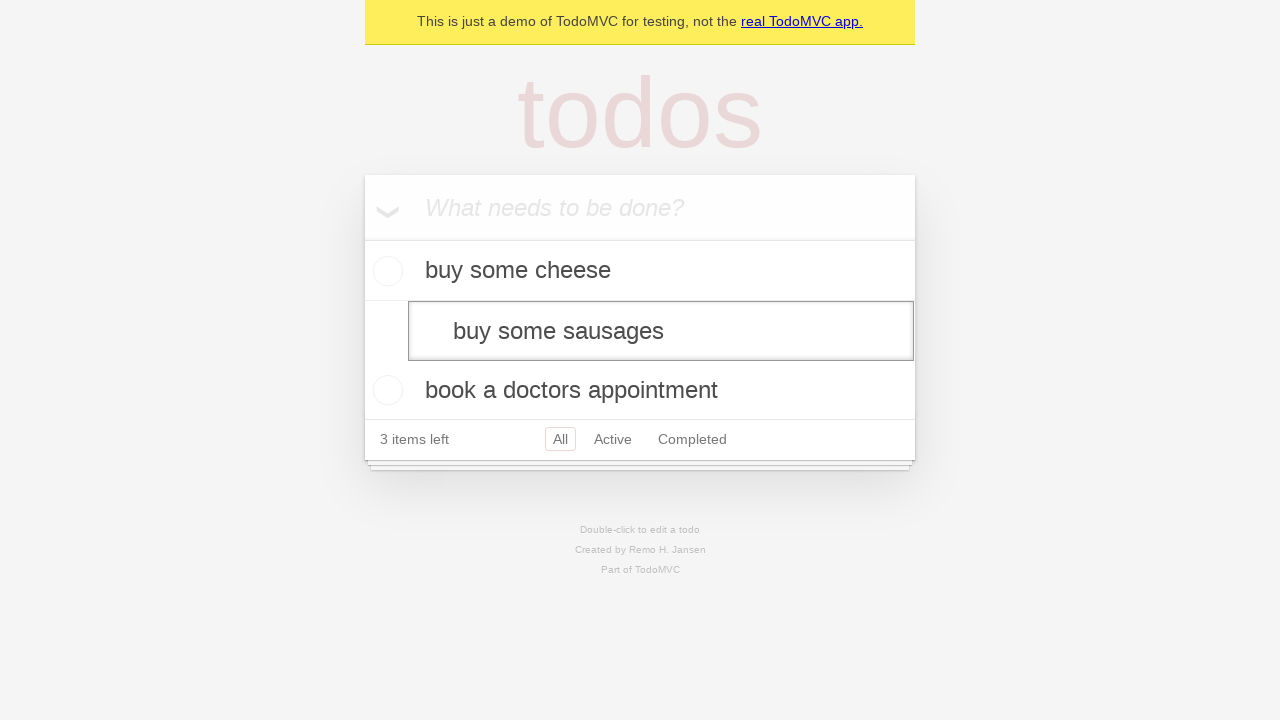

Pressed Enter to confirm edited todo text on internal:testid=[data-testid="todo-item"s] >> nth=1 >> internal:role=textbox[nam
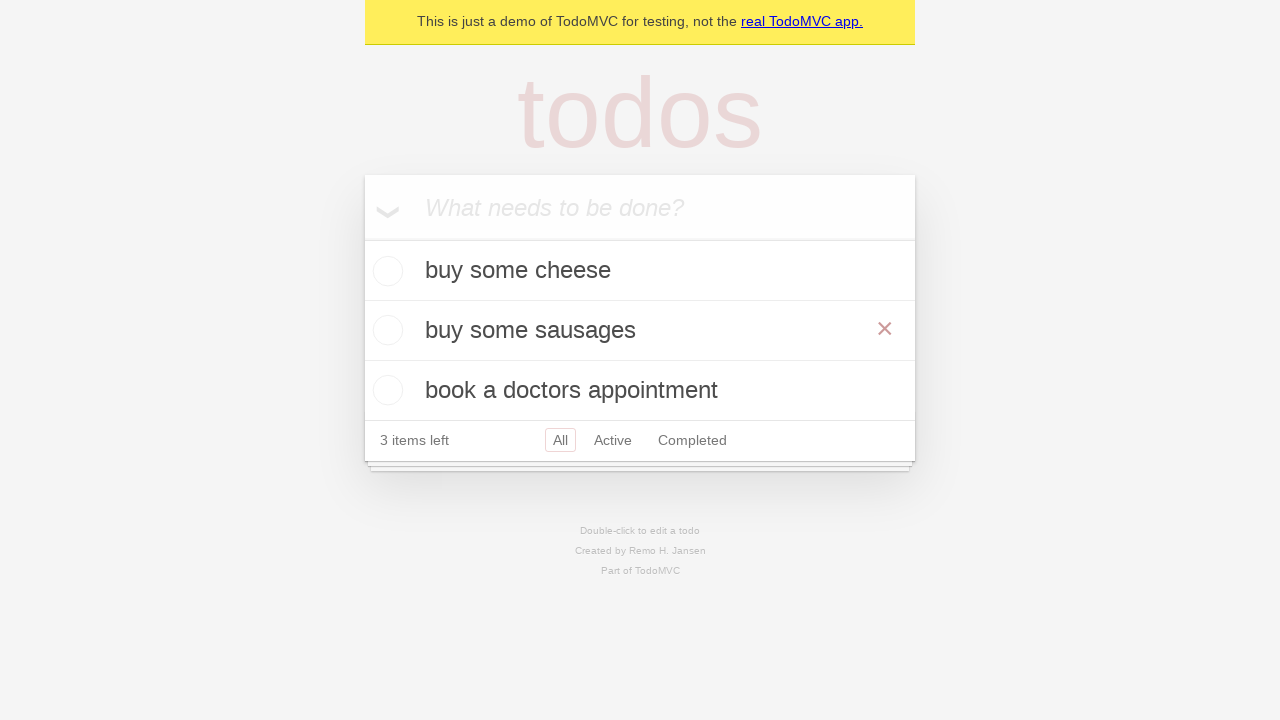

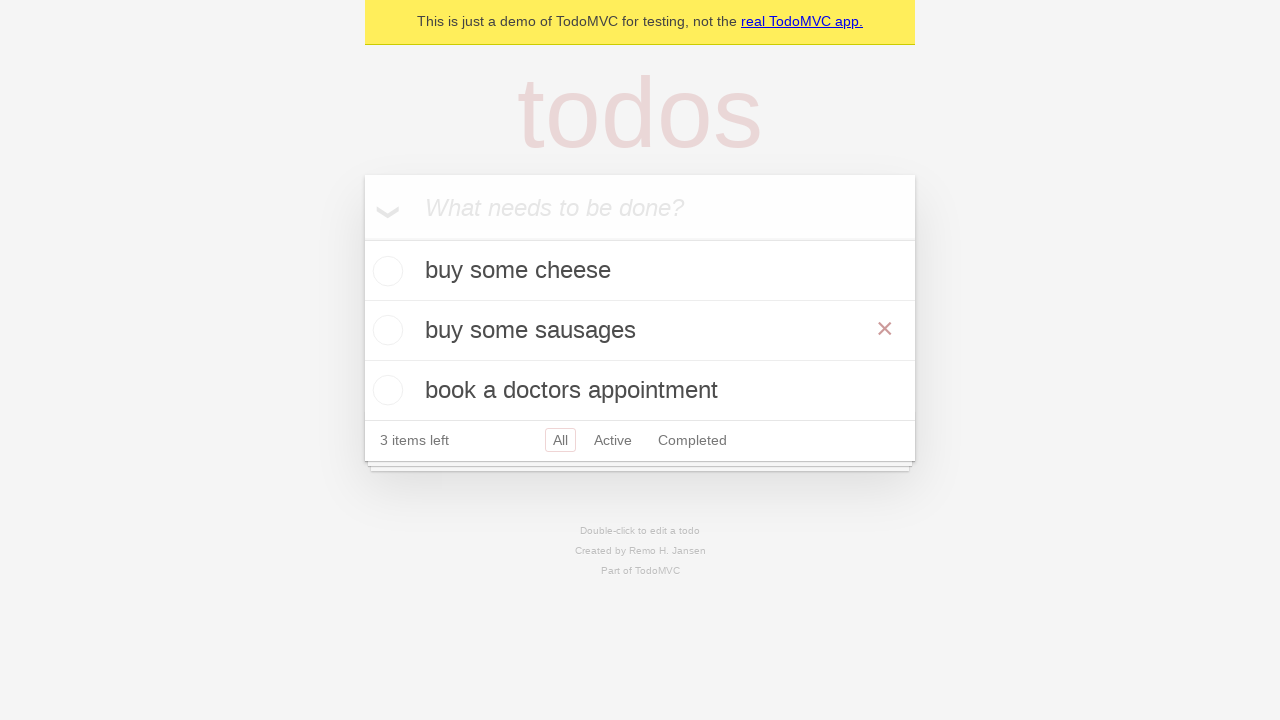